Tests dynamic controls functionality by clicking a "Remove" button and verifying that a confirmation message "It's gone!" appears after the element is removed.

Starting URL: http://the-internet.herokuapp.com/dynamic_controls

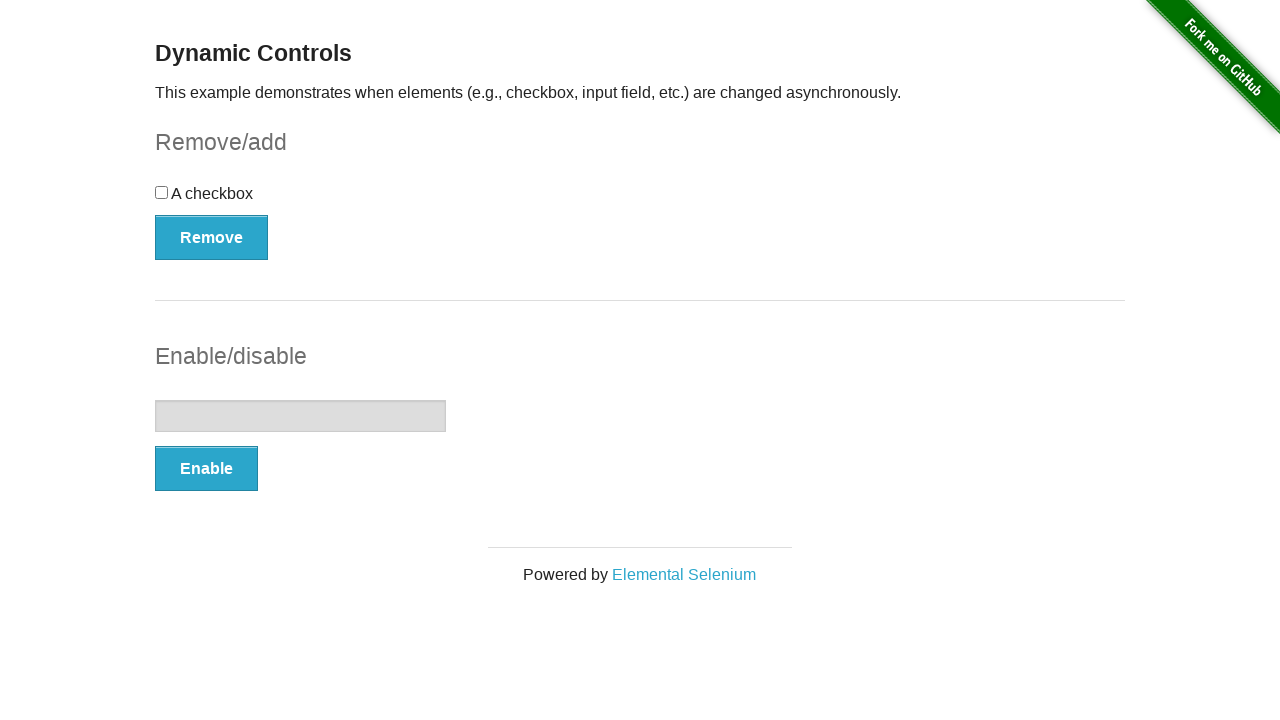

Clicked the Remove button at (212, 237) on button[type='button']
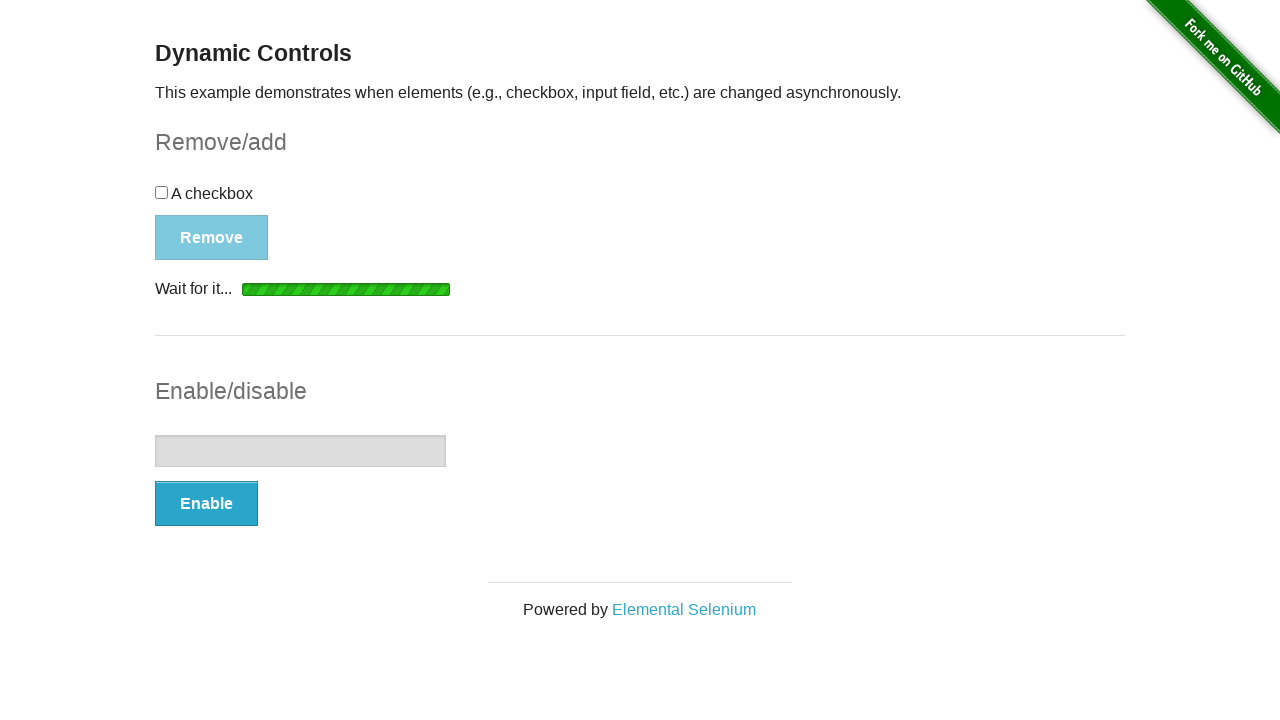

Waited for confirmation message to appear
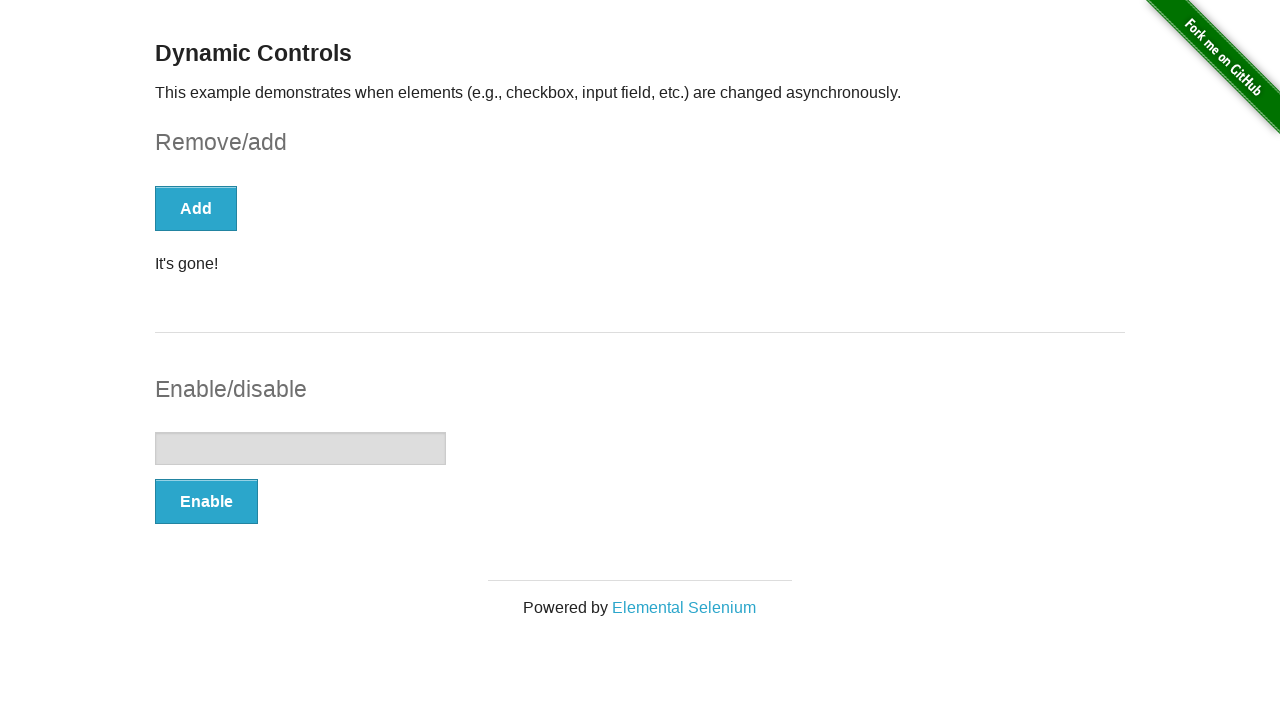

Located the confirmation message element
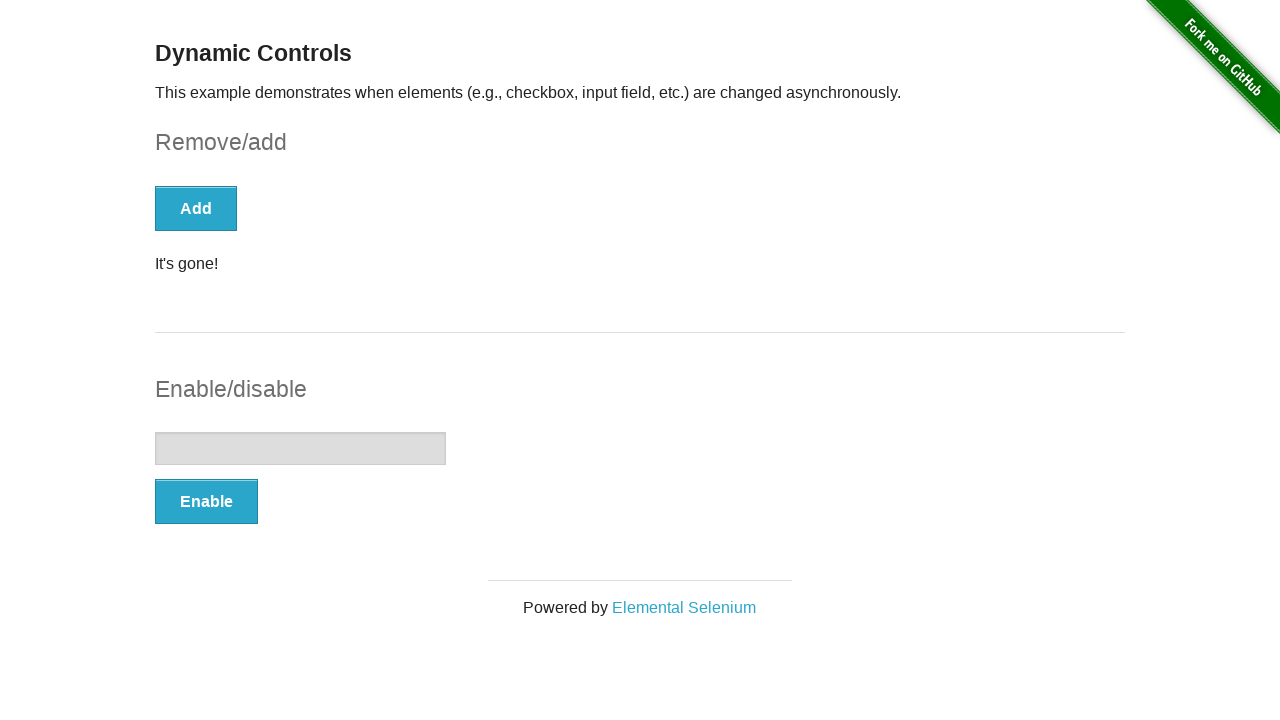

Verified that the confirmation message displays 'It's gone!'
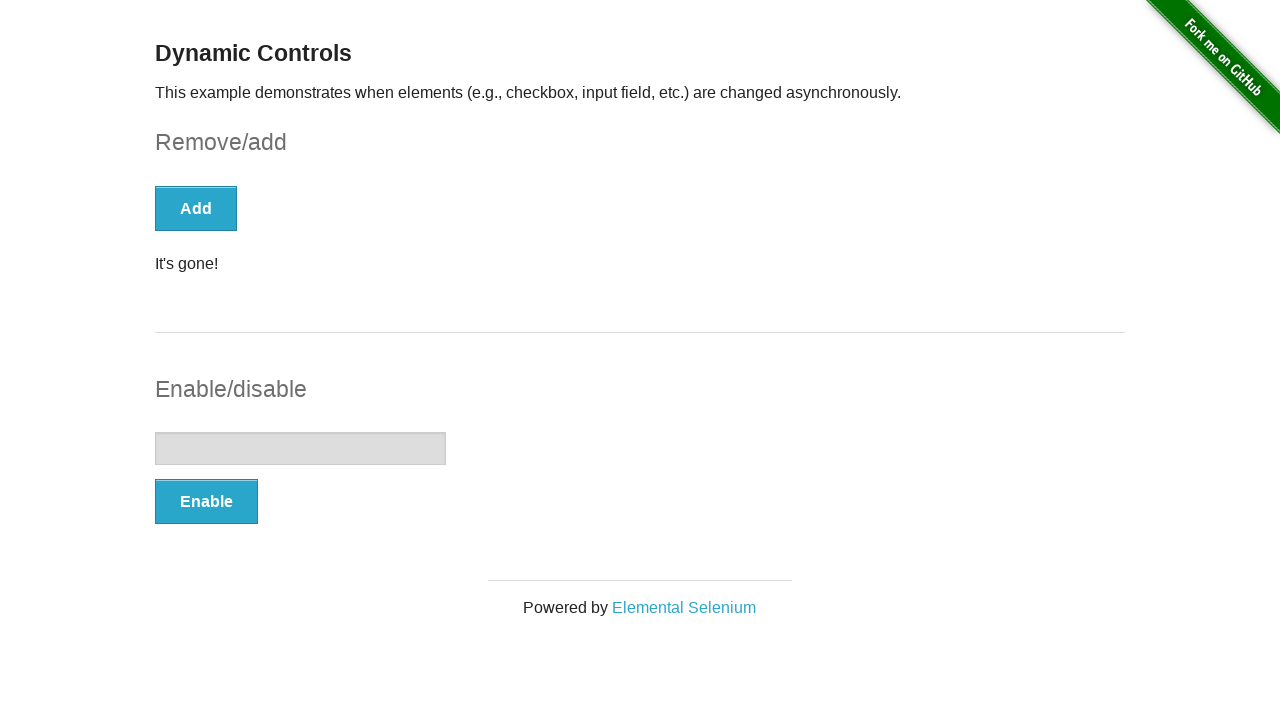

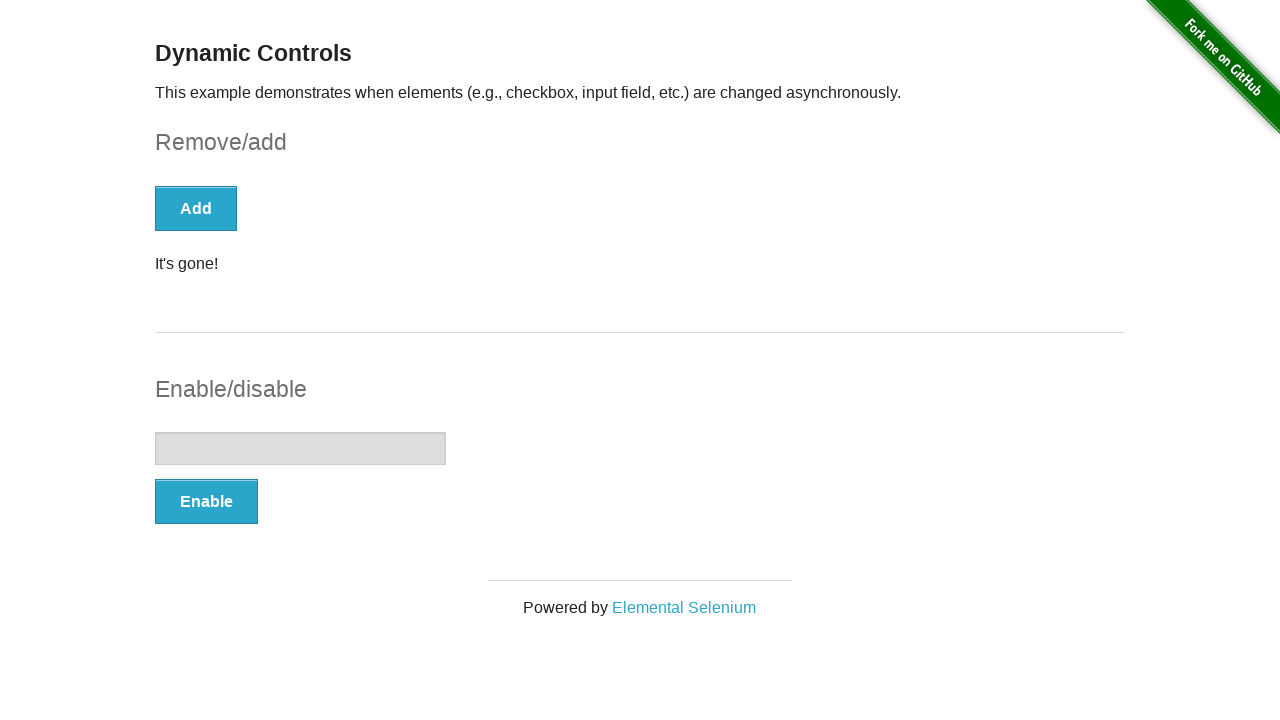